Tests that the seventh table header text is "Action" and remains unchanged after clicking a button

Starting URL: http://the-internet.herokuapp.com/challenging_dom

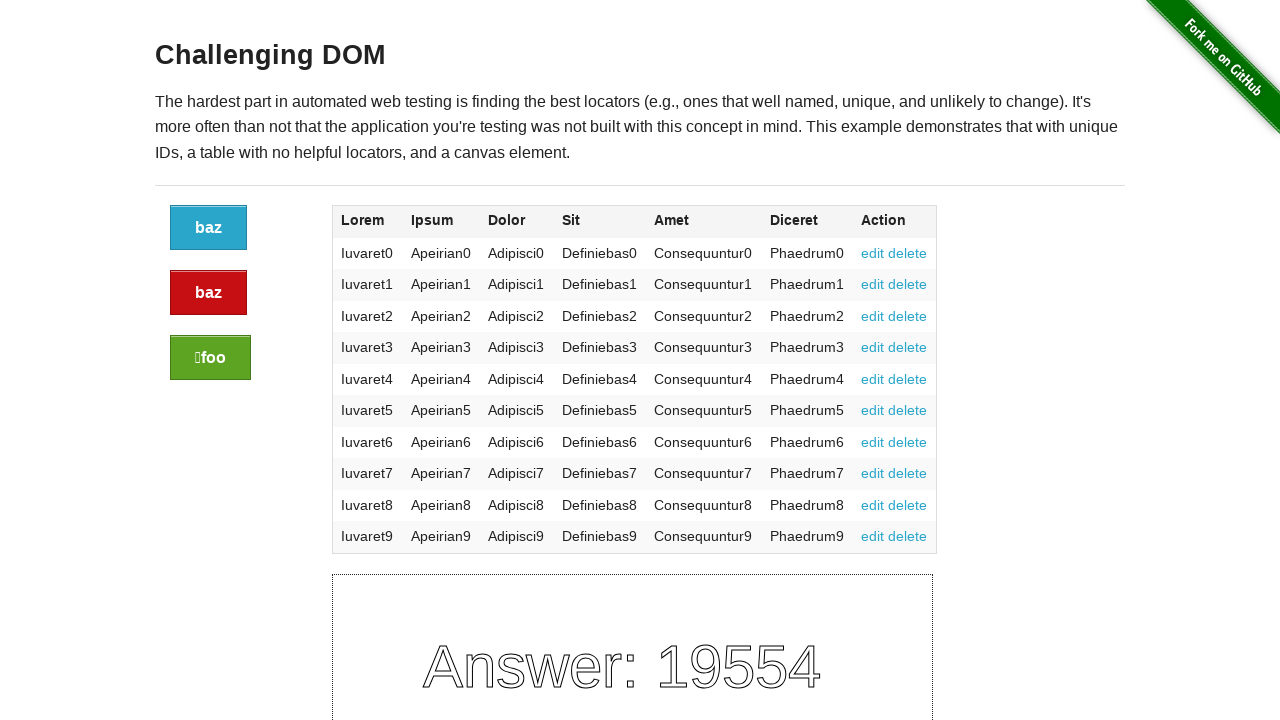

Navigated to the-internet.herokuapp.com/challenging_dom
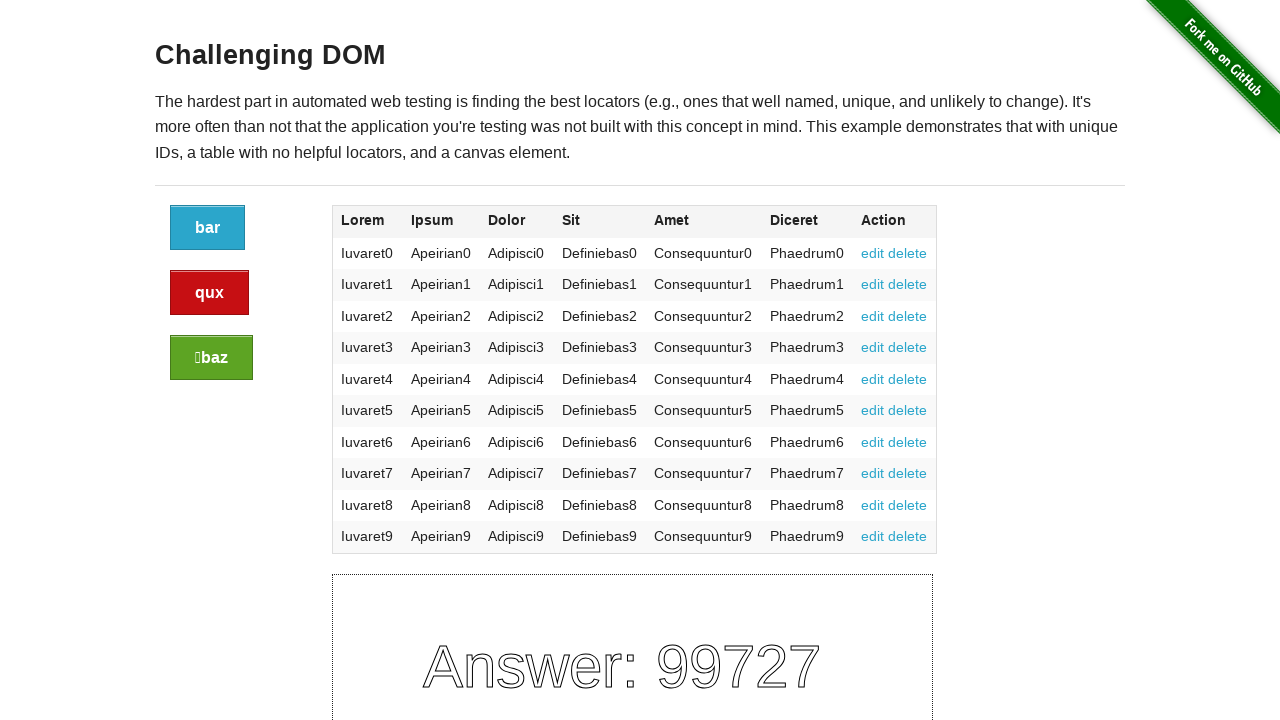

Located the seventh table header element
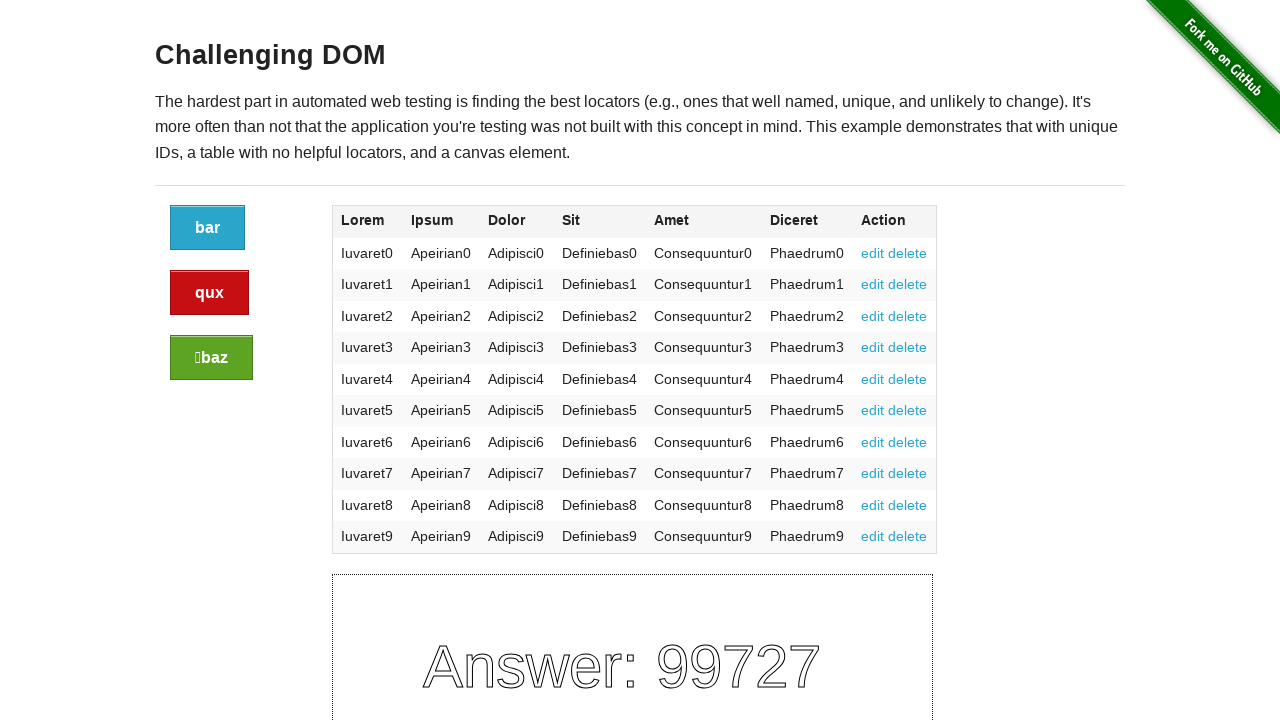

Retrieved seventh table header text: 'Action'
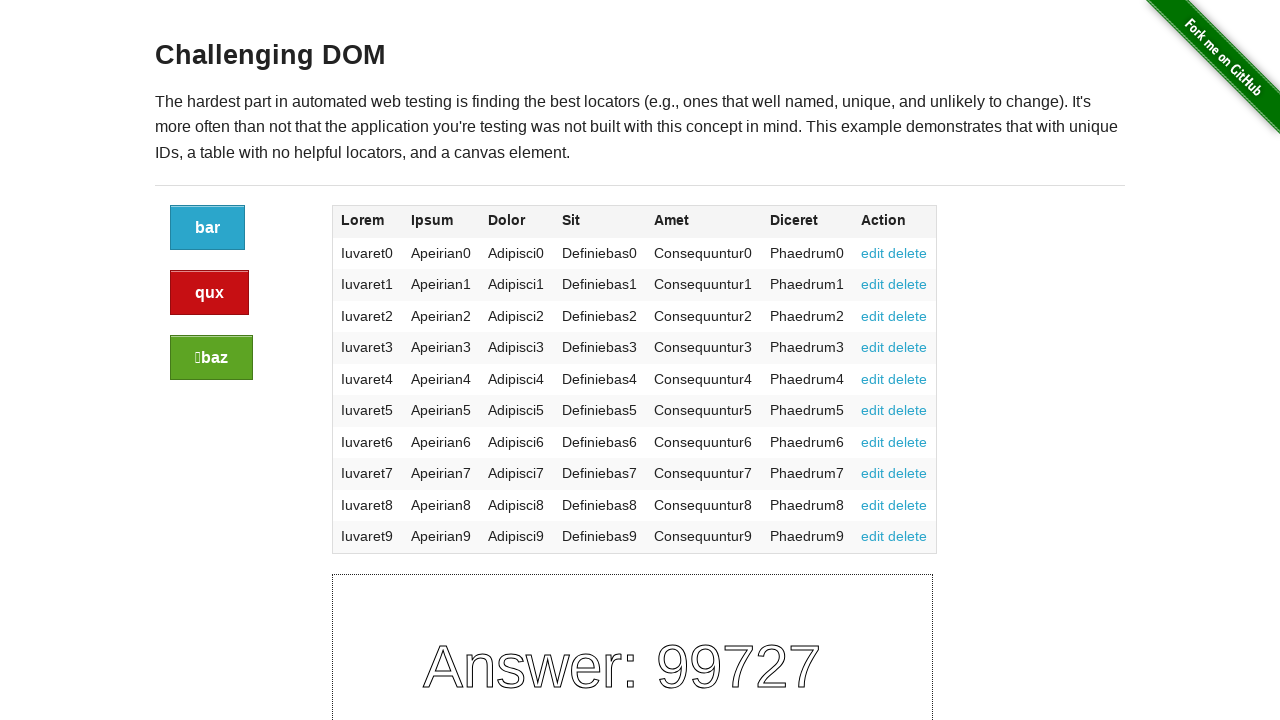

Verified seventh table header text is 'Action'
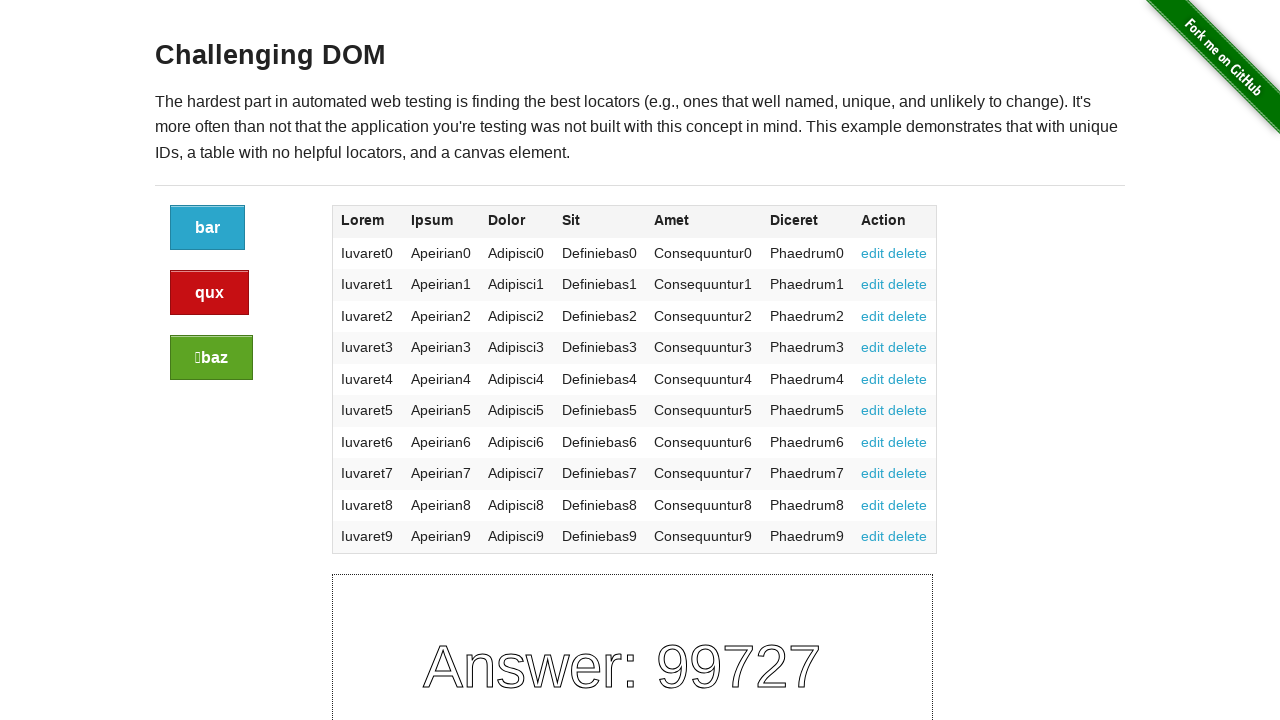

Clicked the refresh button at (208, 228) on xpath=//div[@class="large-2 columns"]/a[@class="button"]
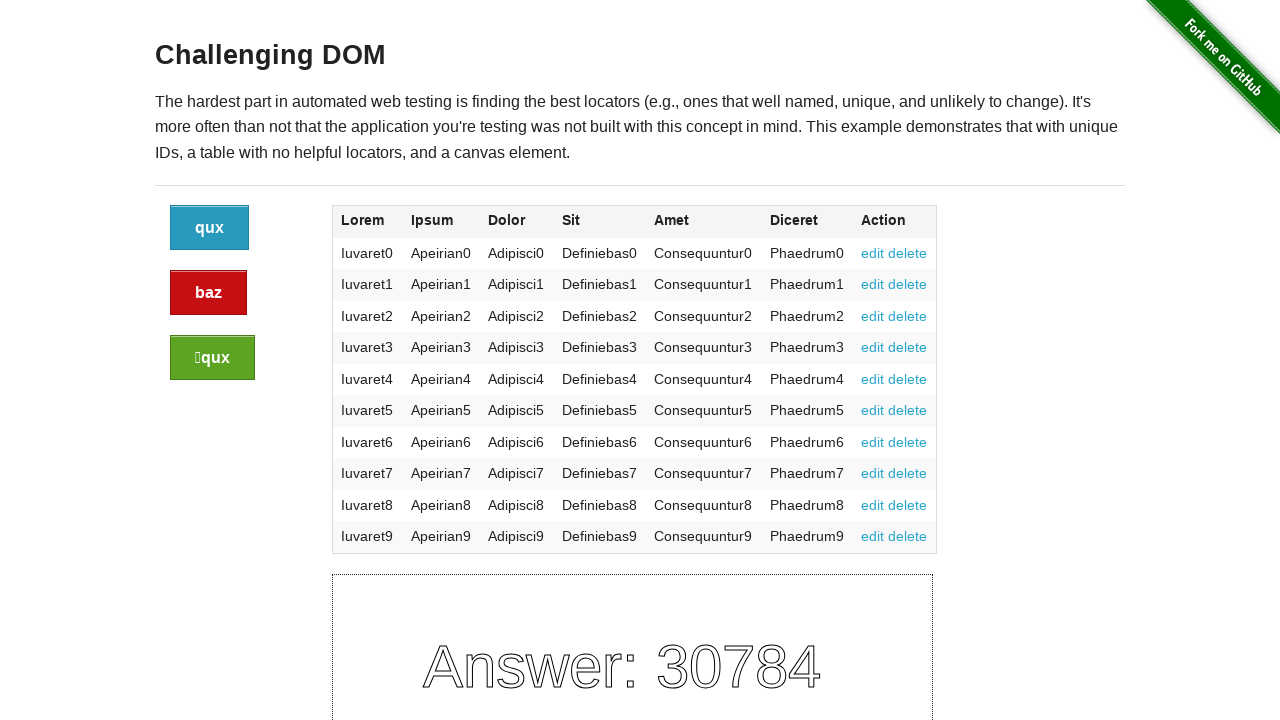

Verified seventh table header text remains 'Action' after button click
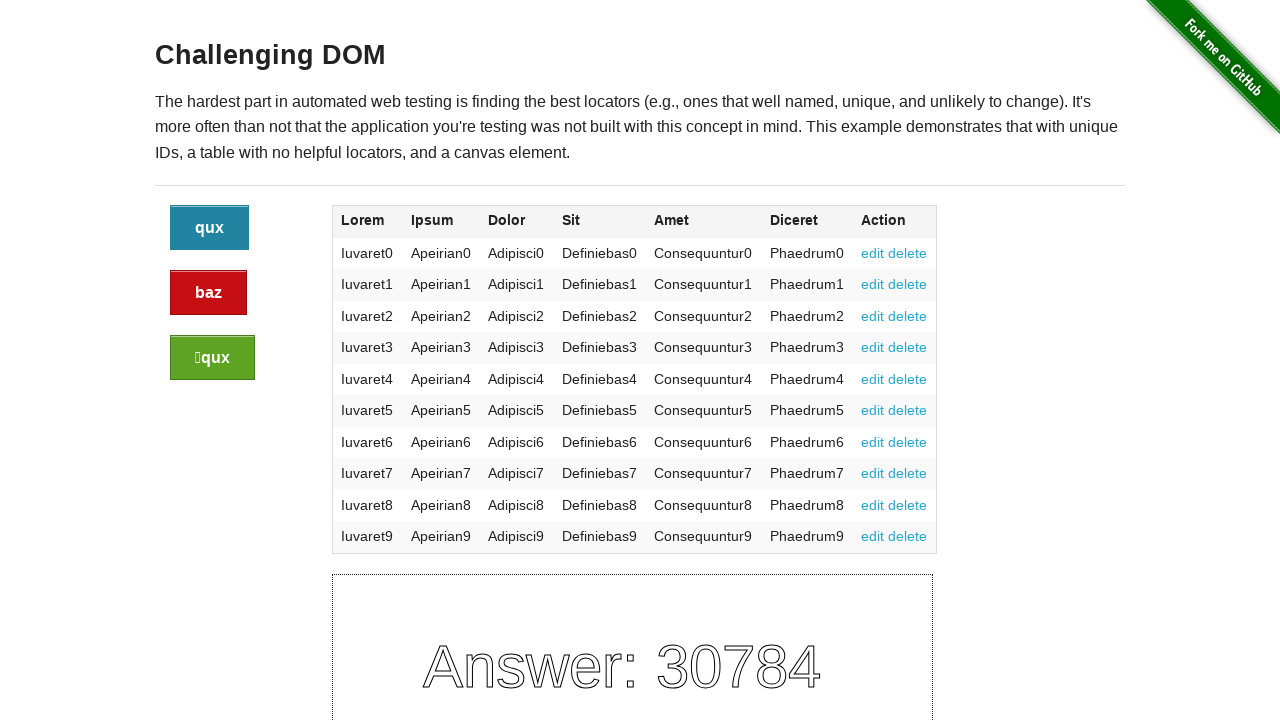

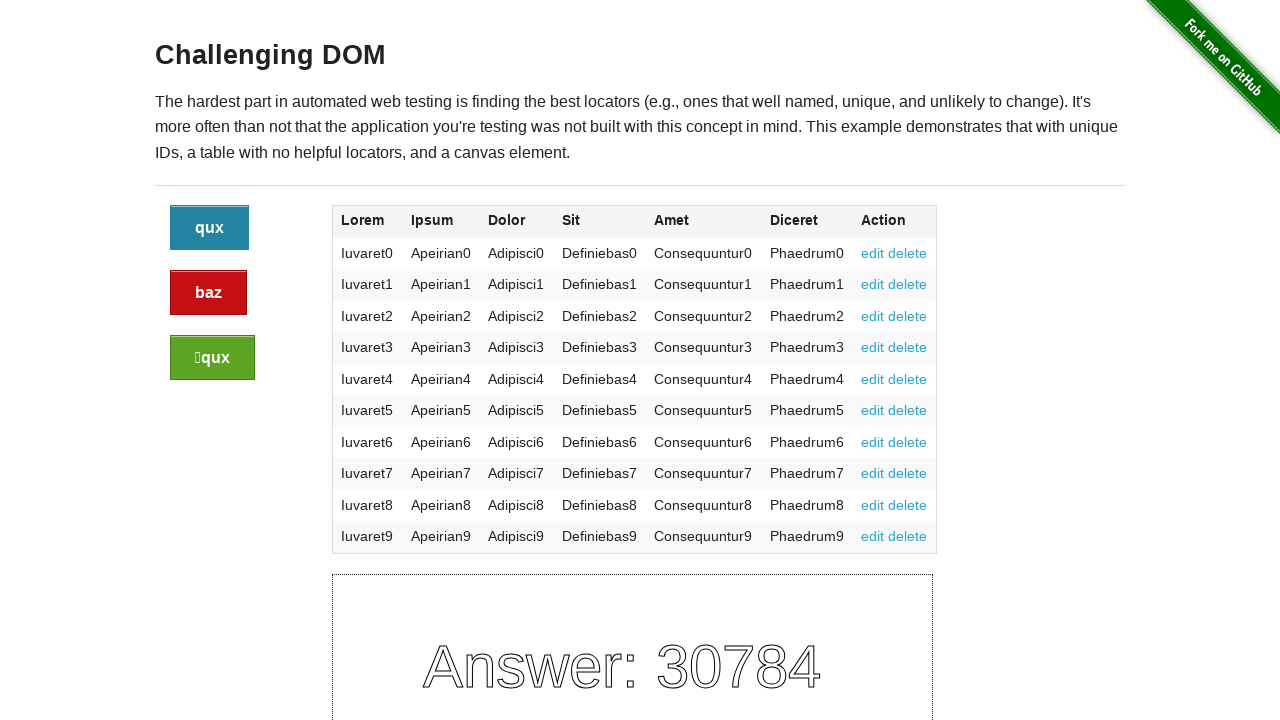